Tests JavaScript alert handling functionality by triggering and interacting with simple alerts, confirmation dialogs, and prompt dialogs

Starting URL: https://the-internet.herokuapp.com/javascript_alerts

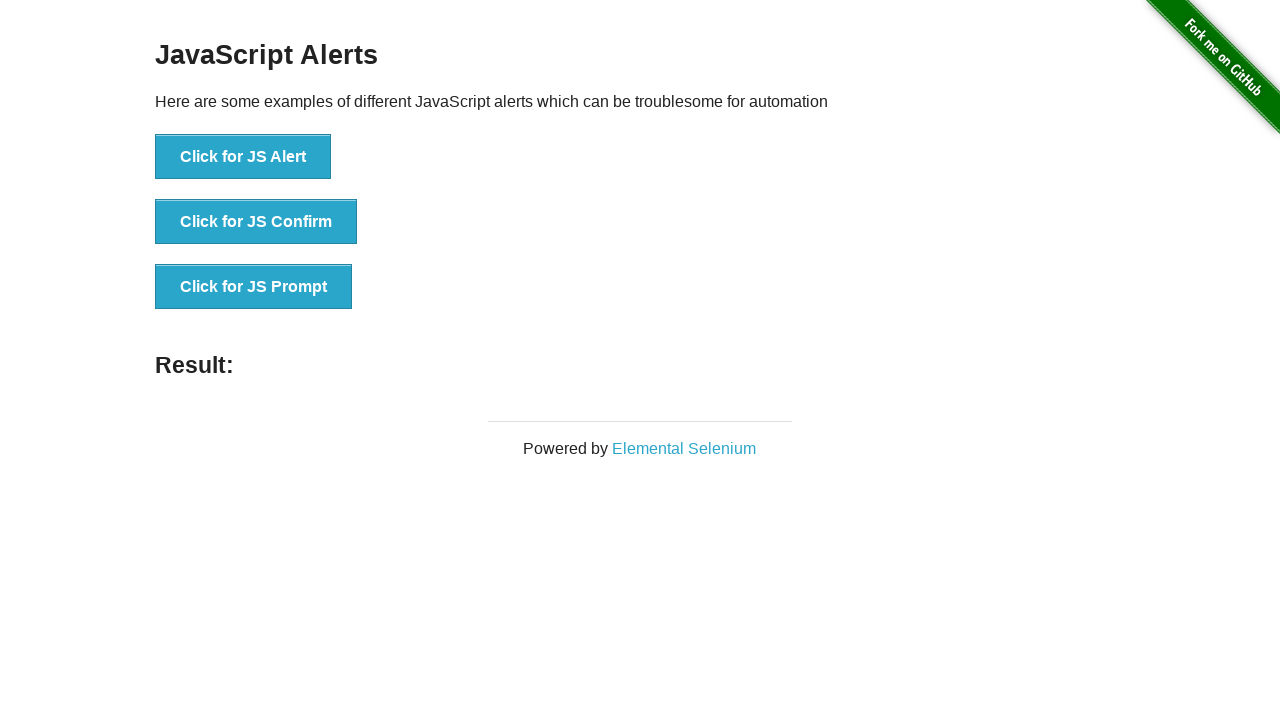

Clicked button to trigger JavaScript alert at (243, 157) on xpath=//button[text()='Click for JS Alert']
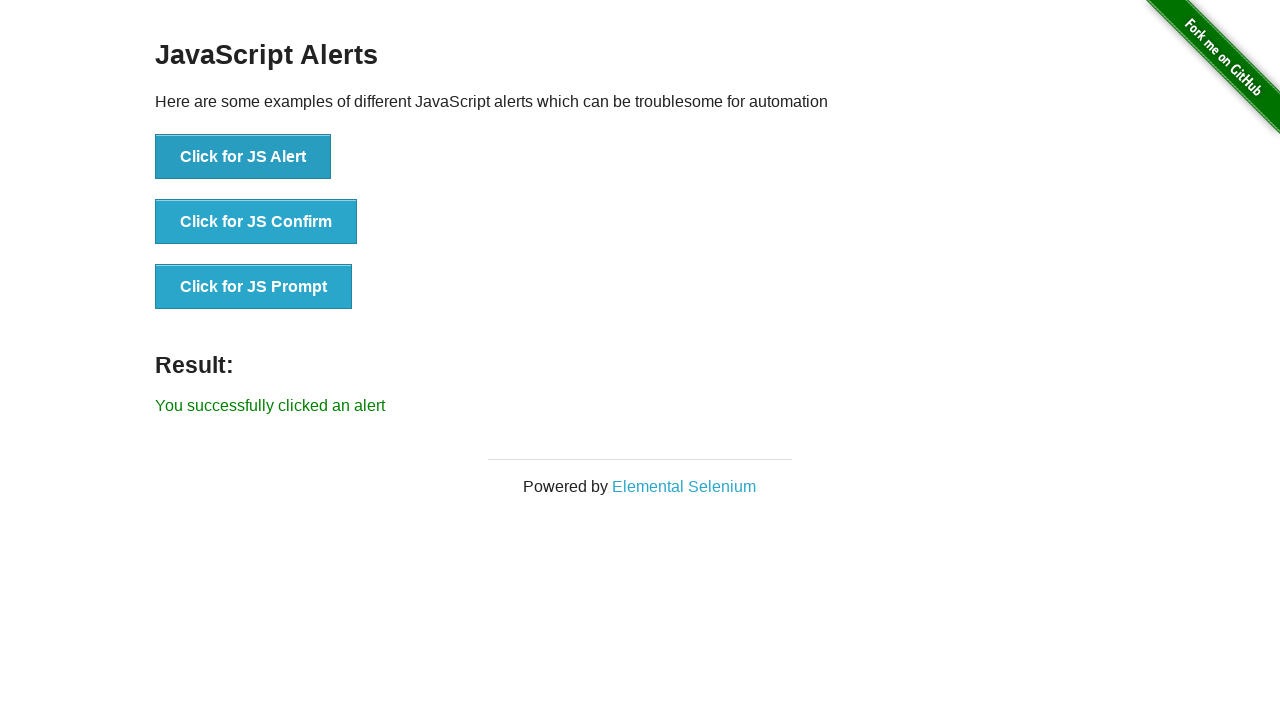

Set up handler to accept alert dialog
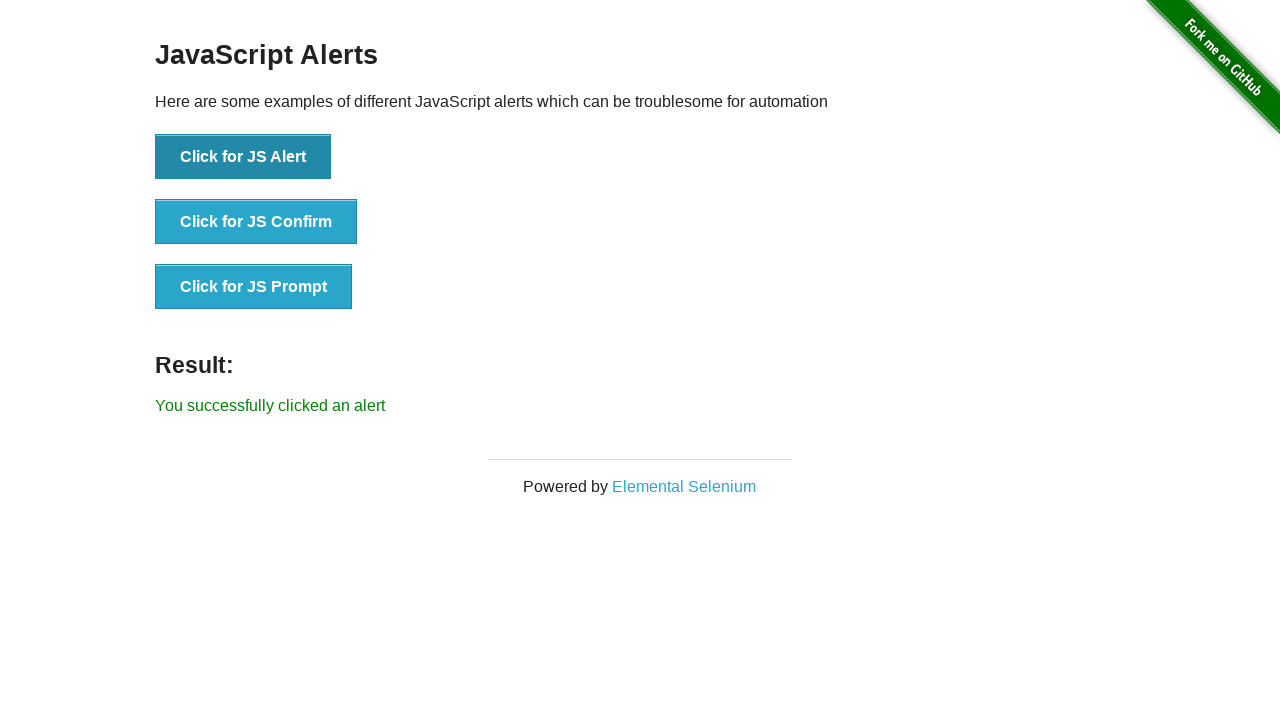

Clicked button to trigger confirmation dialog at (256, 222) on xpath=//button[text()='Click for JS Confirm']
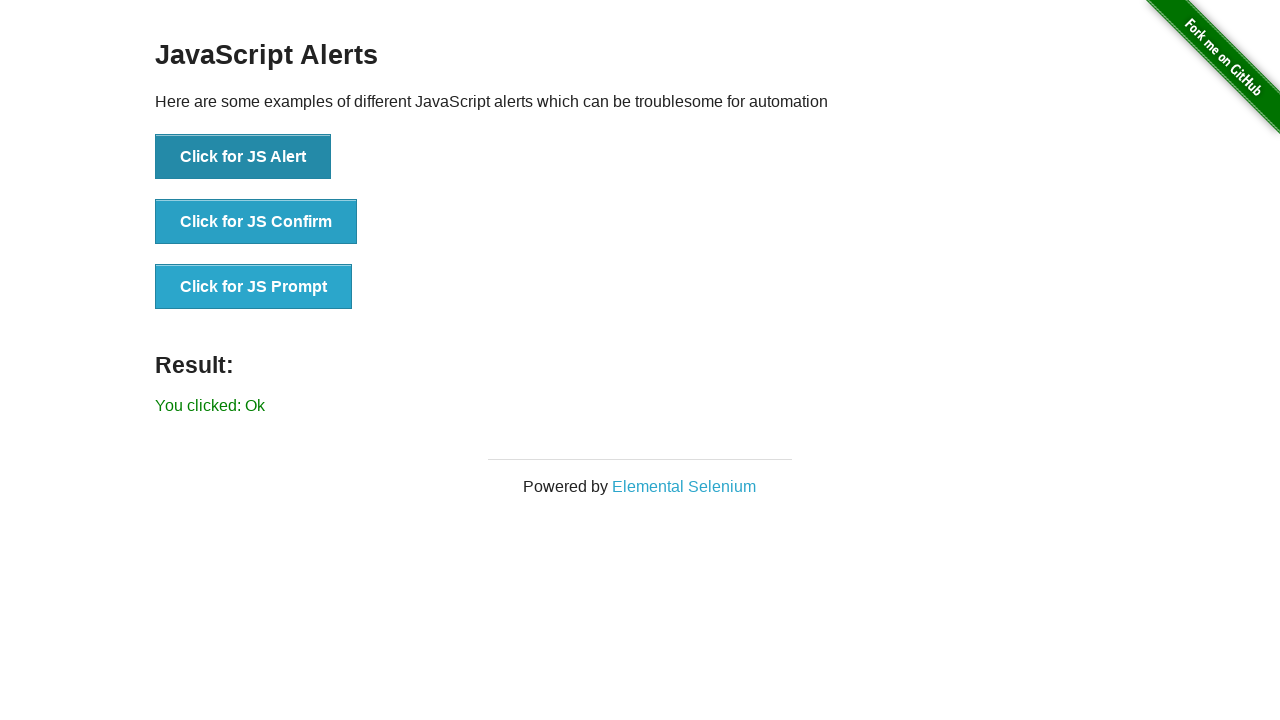

Set up handler to dismiss confirmation dialog
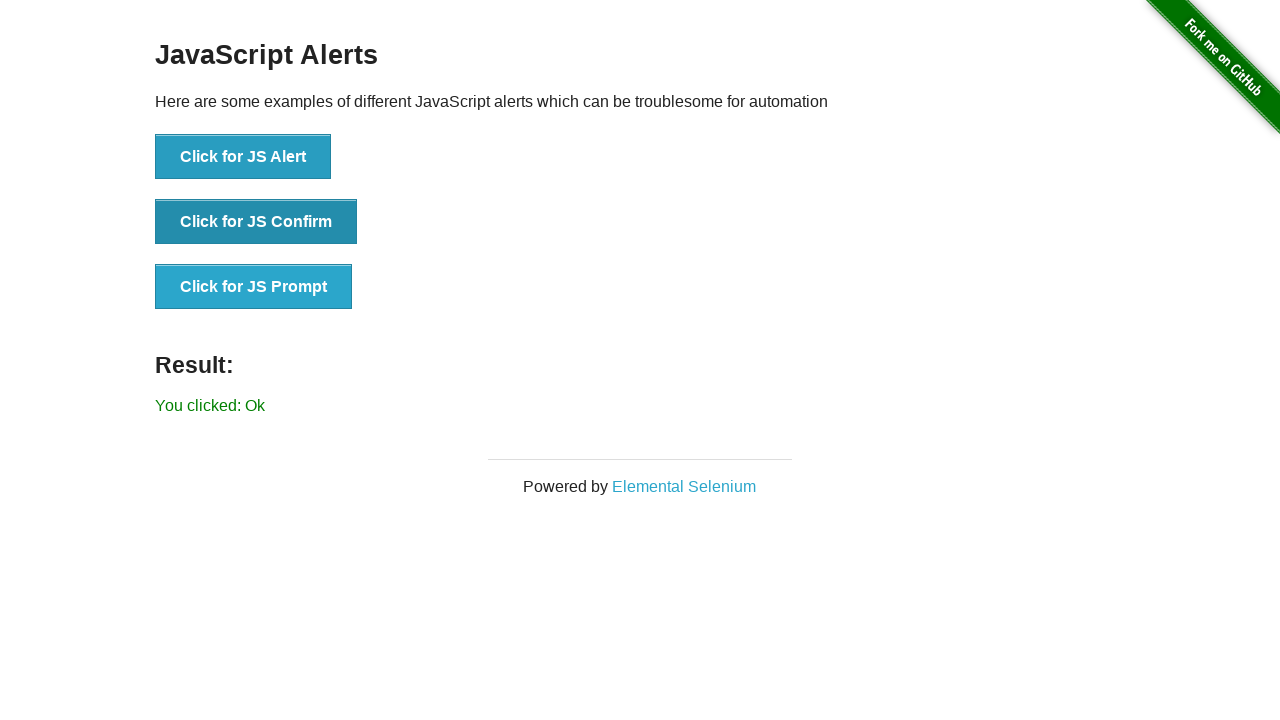

Set up handler to accept prompt dialog with text input
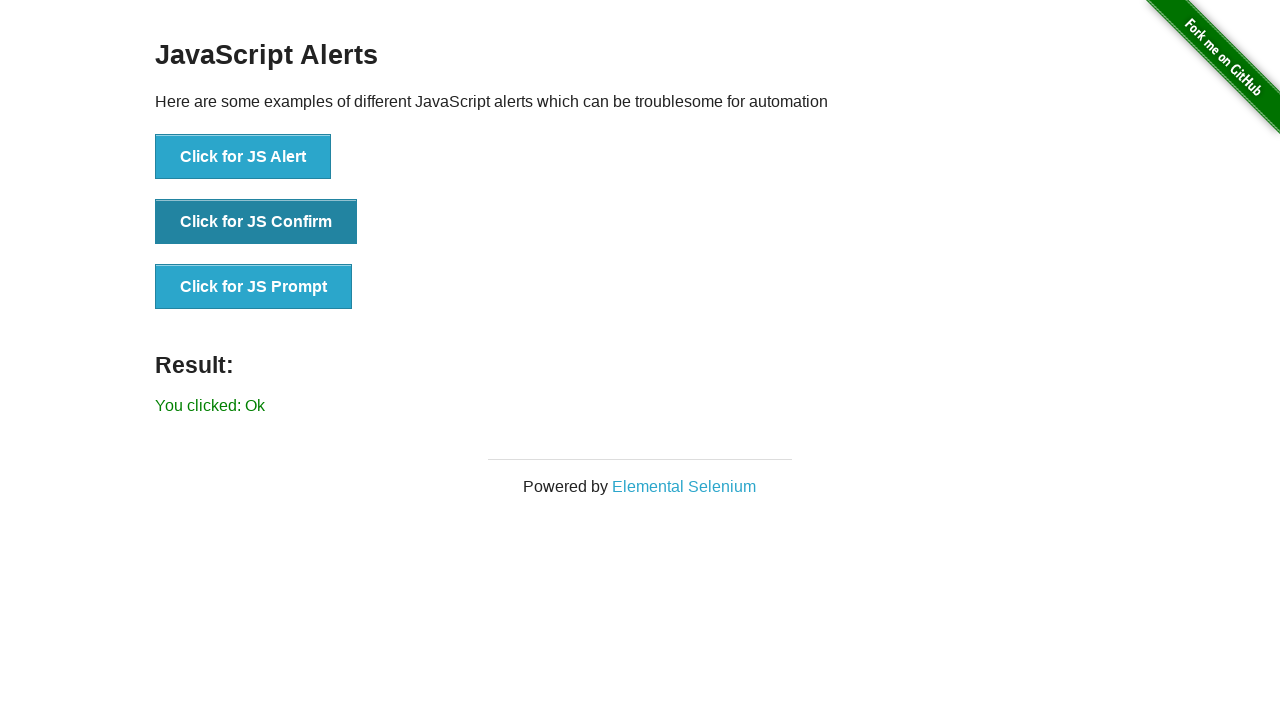

Clicked button to trigger prompt dialog at (254, 287) on xpath=//button[text()='Click for JS Prompt']
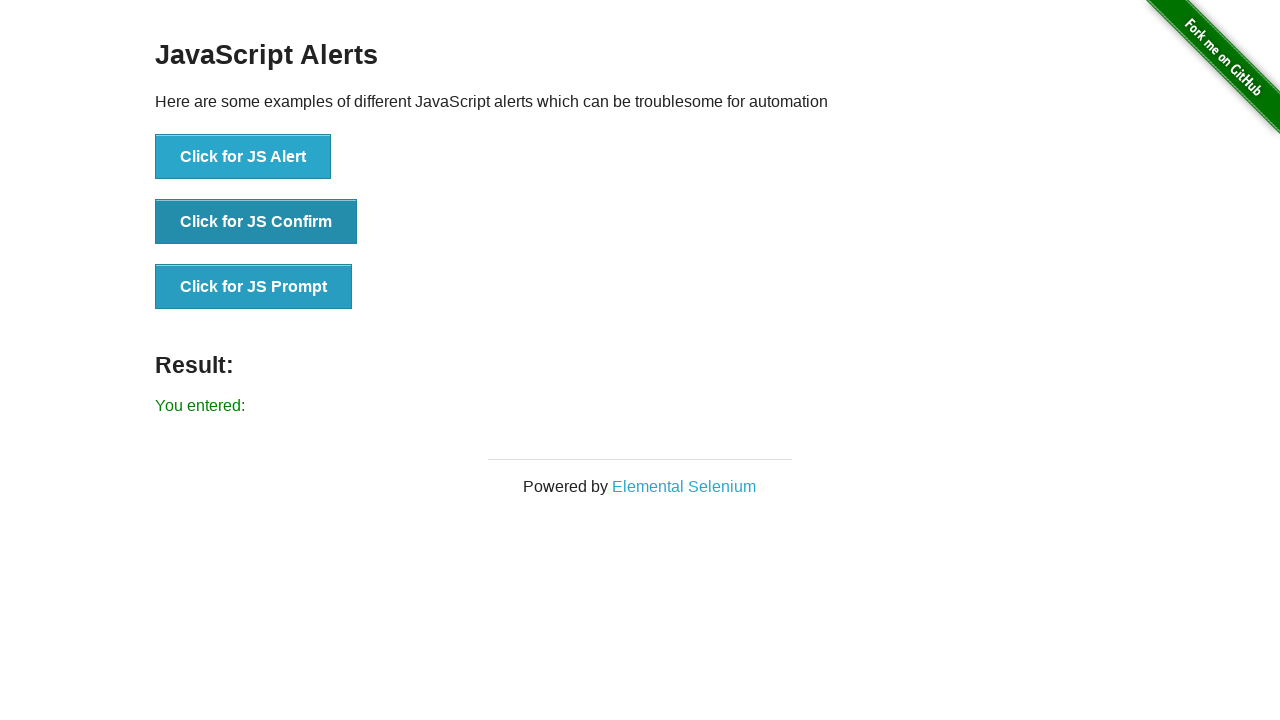

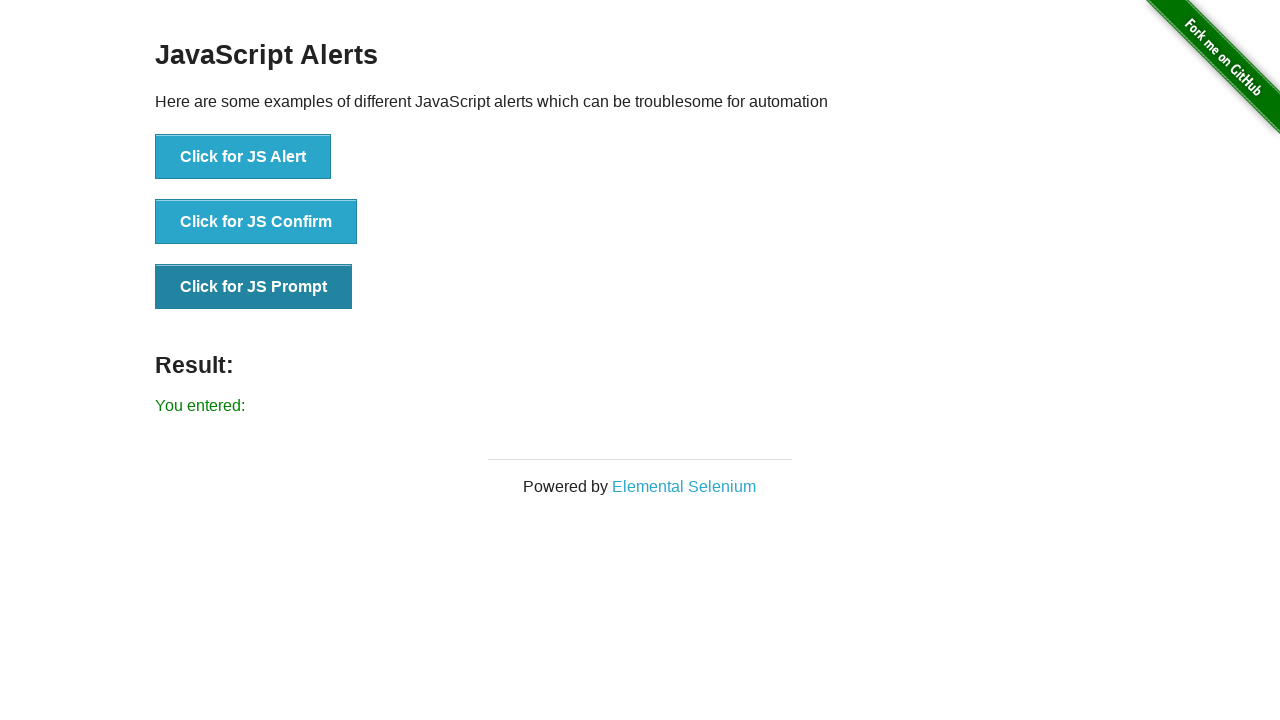